Navigates to the Kawasaki US website homepage and verifies it loads successfully

Starting URL: https://www.kawasaki.com/en-us/

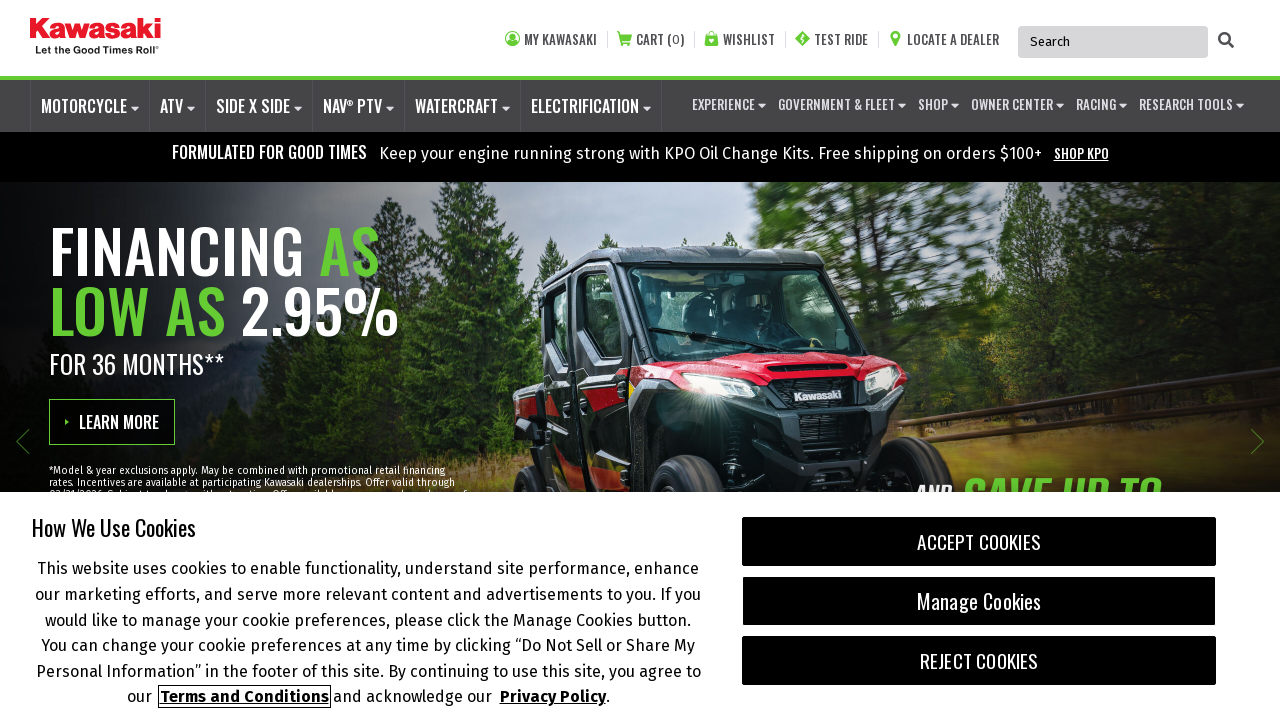

Navigated to Kawasaki US website homepage
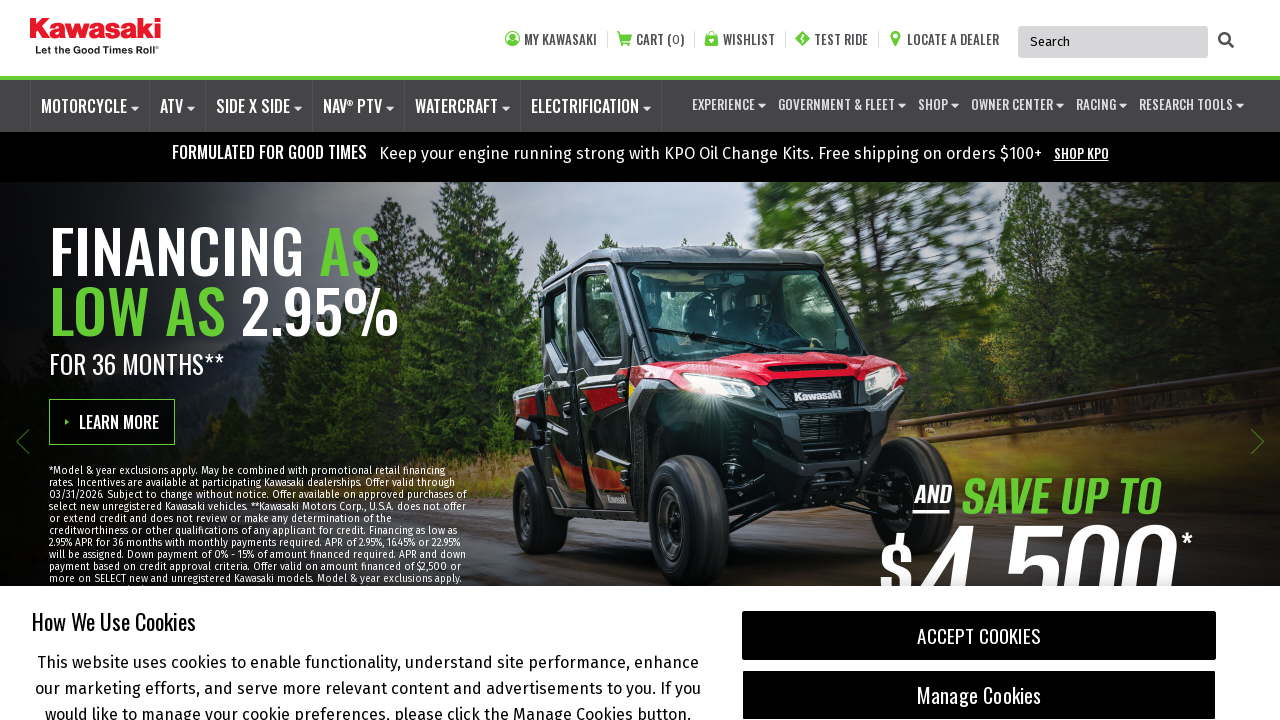

Page loaded successfully - DOM content ready
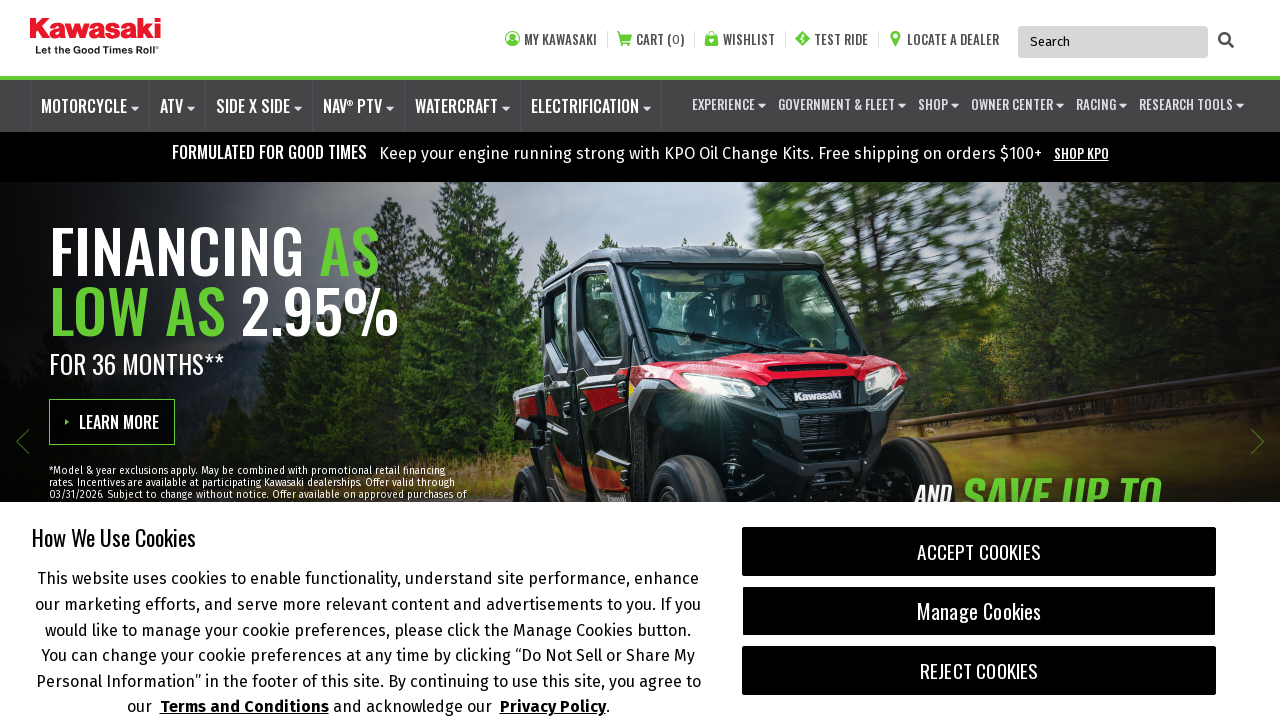

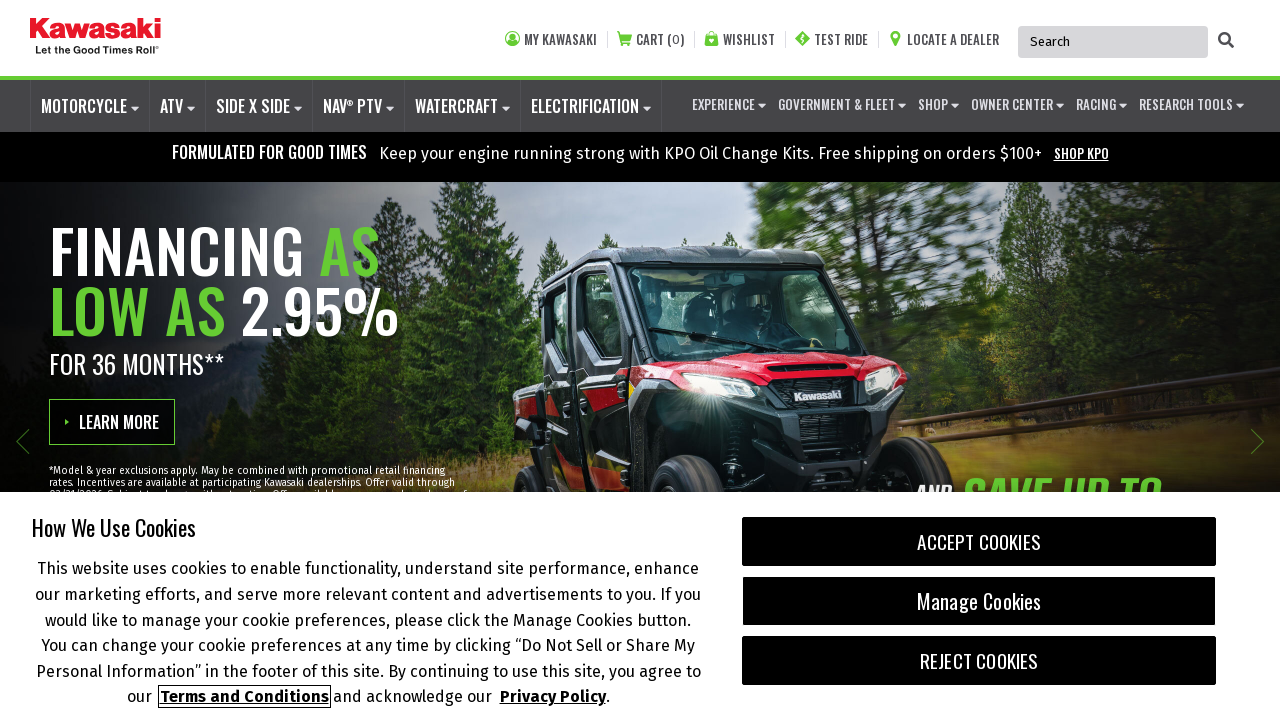